Tests sortable list functionality by shuffling items and using drag-and-drop to rearrange list elements into a new random order

Starting URL: https://seleniumui.moderntester.pl/sortable.php

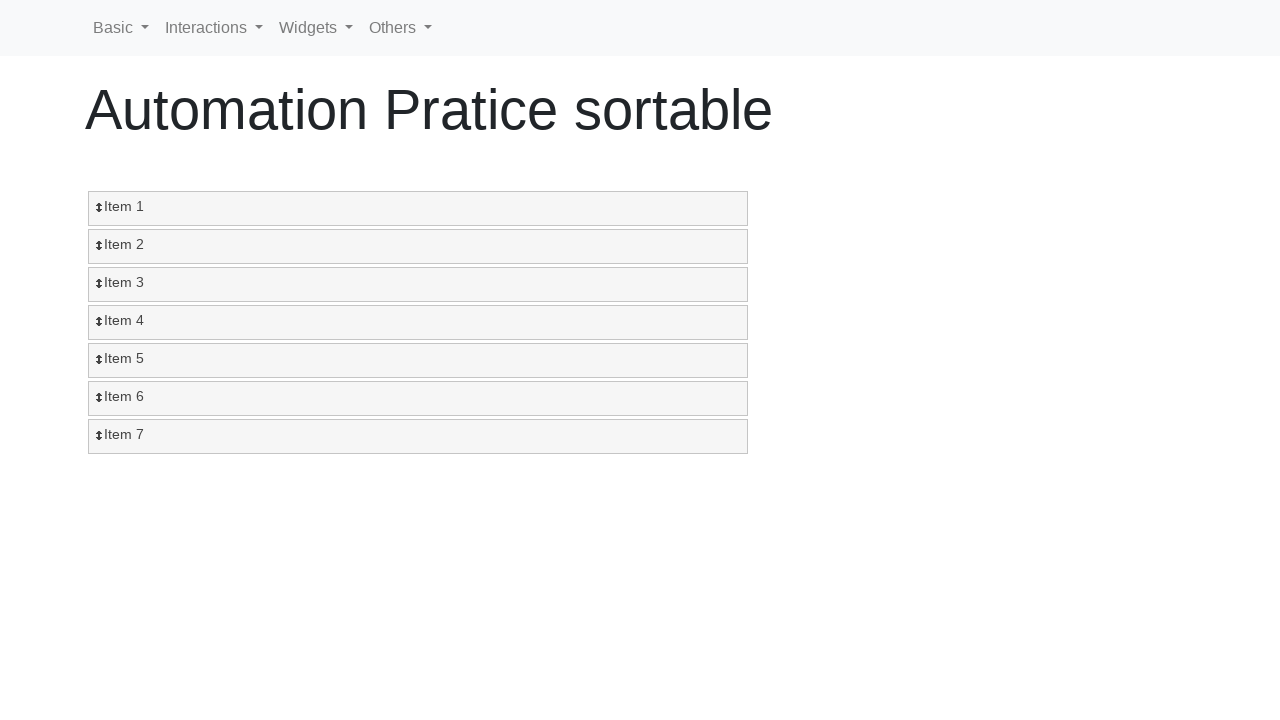

Waited for sortable list to be visible
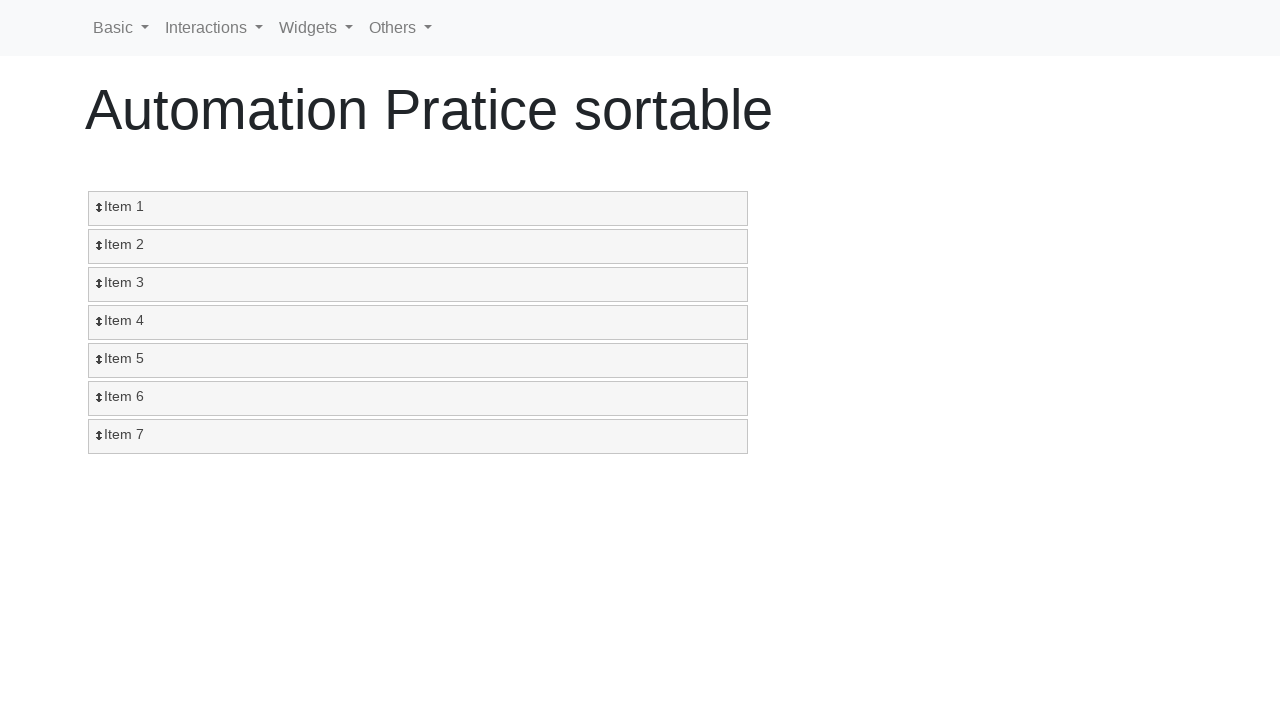

Created shuffled order for items: [3, 7, 1, 5, 2, 6, 4]
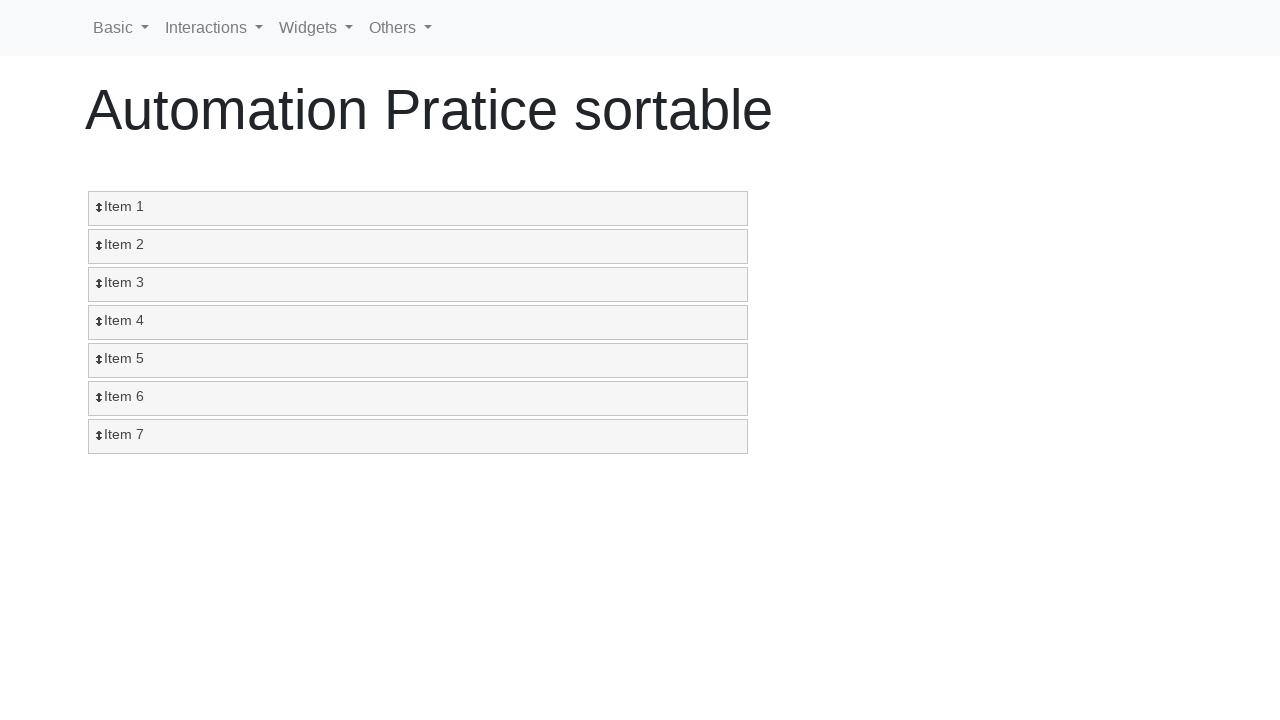

Located source element for Item 3
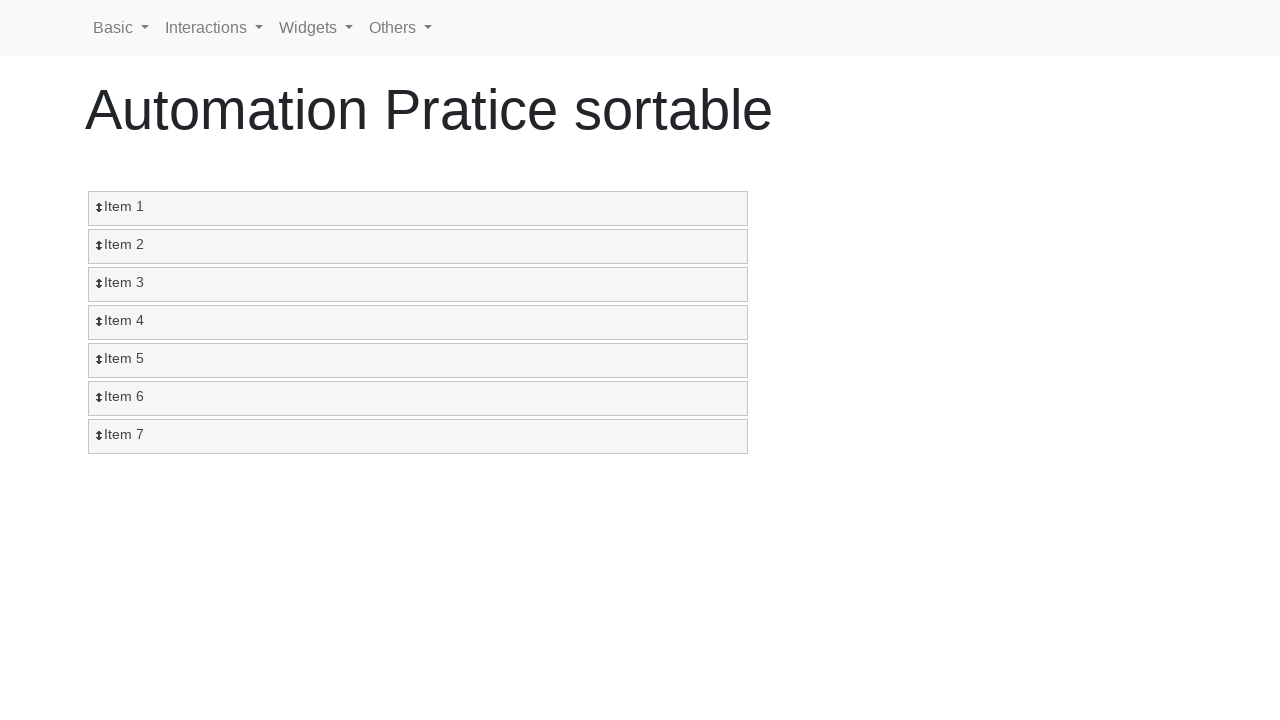

Located target position 0 for dragging
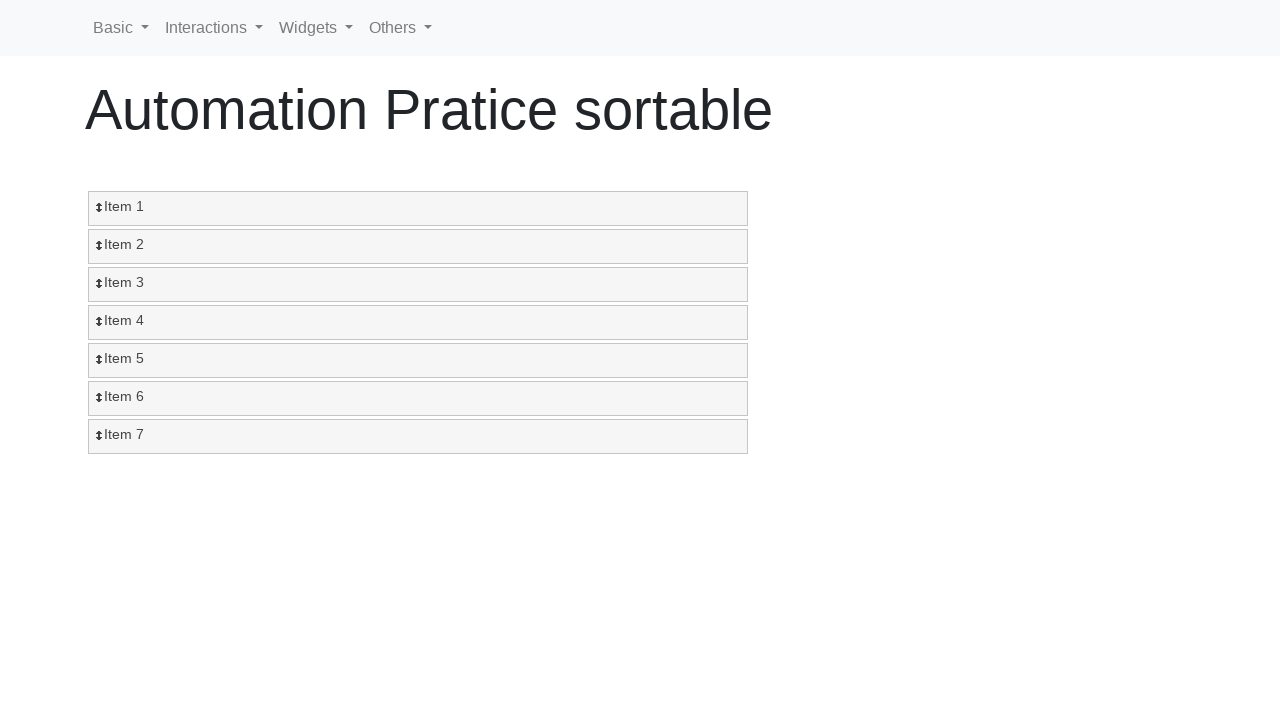

Dragged Item 3 to position 0 at (418, 209)
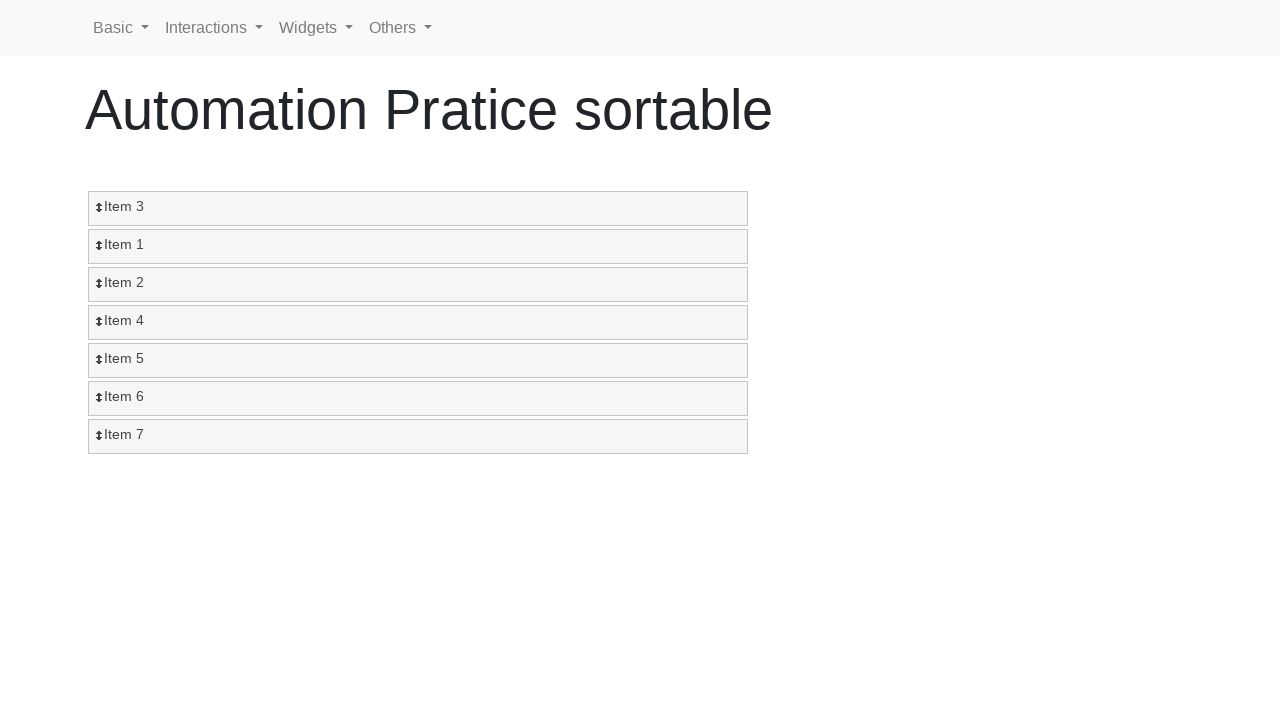

Located source element for Item 7
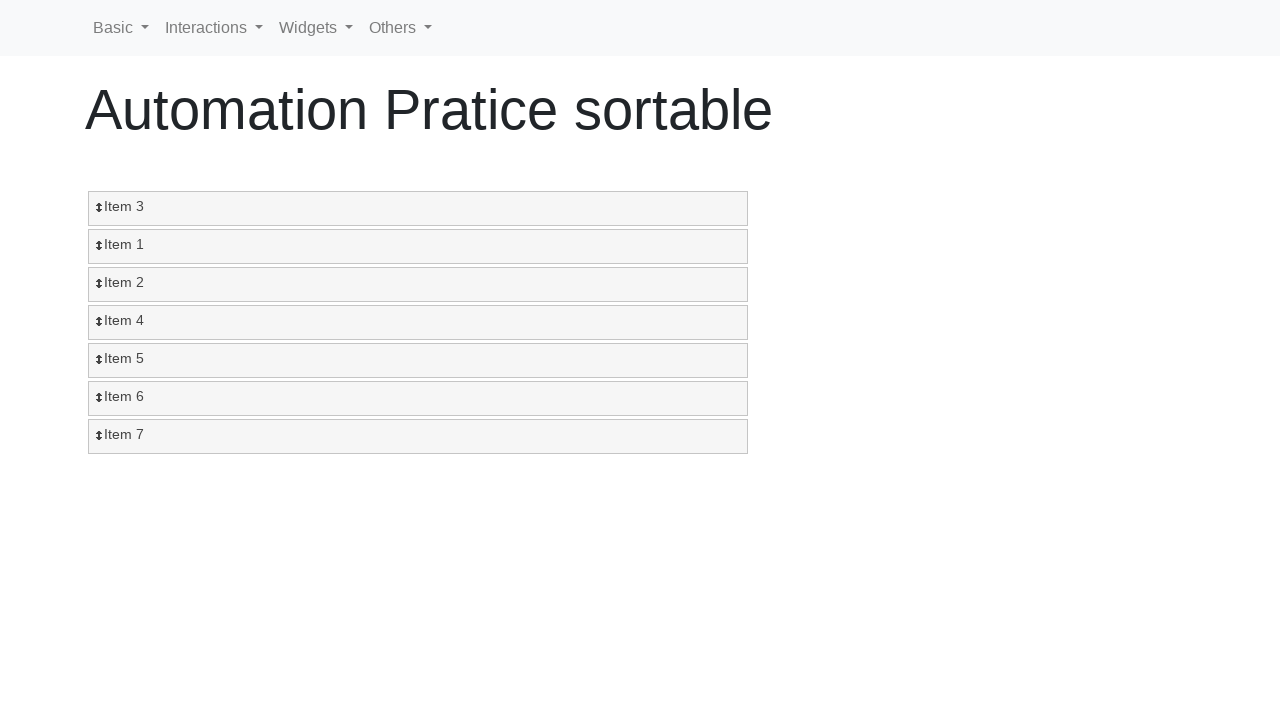

Located target position 1 for dragging
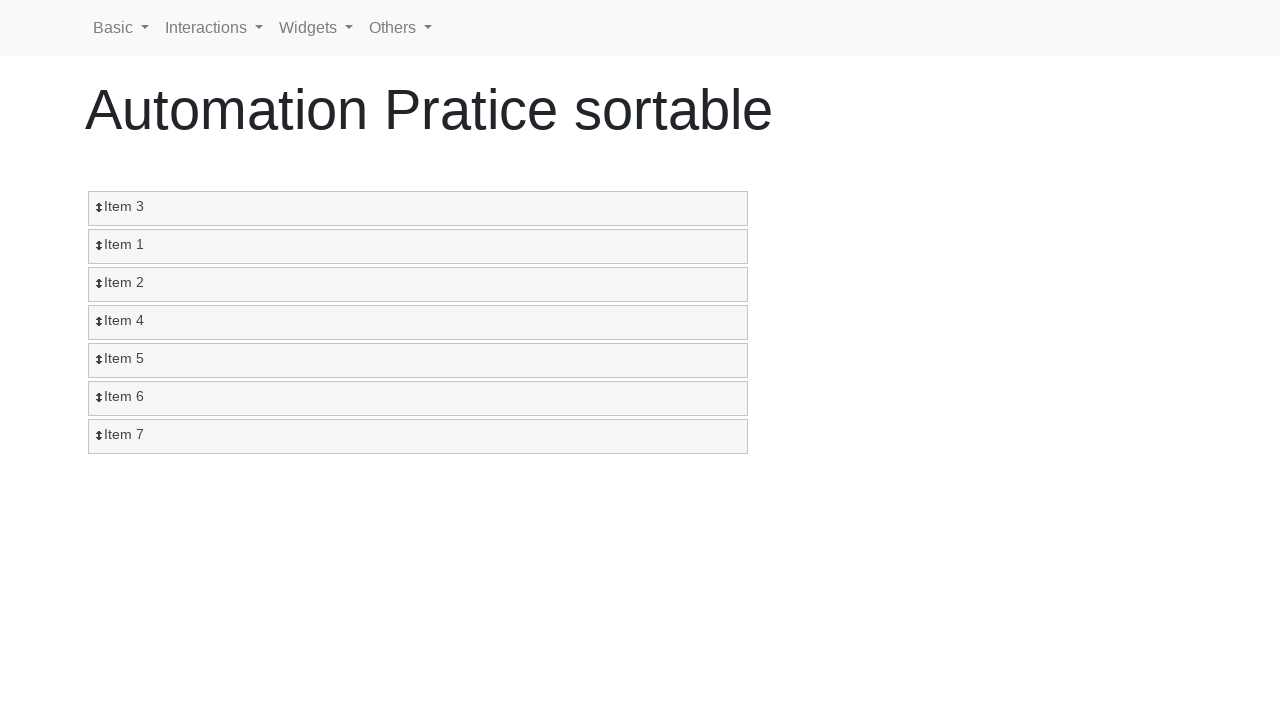

Dragged Item 7 to position 1 at (418, 247)
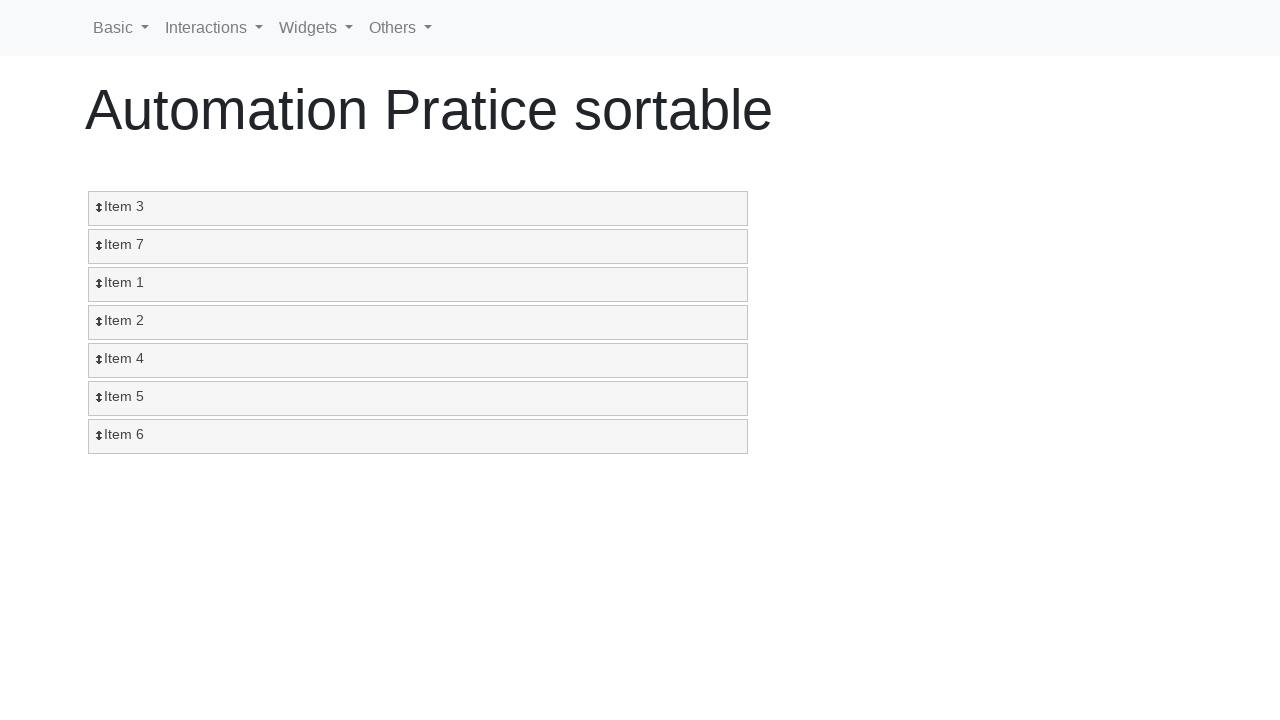

Located source element for Item 1
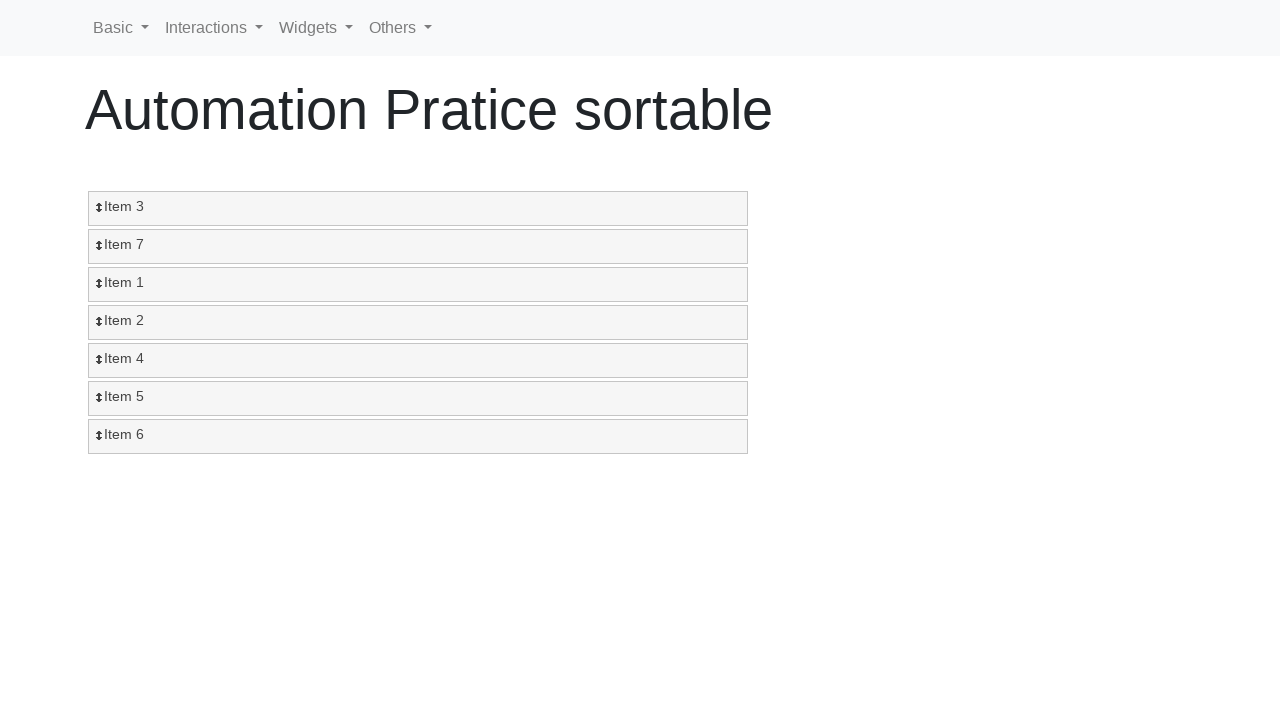

Located target position 2 for dragging
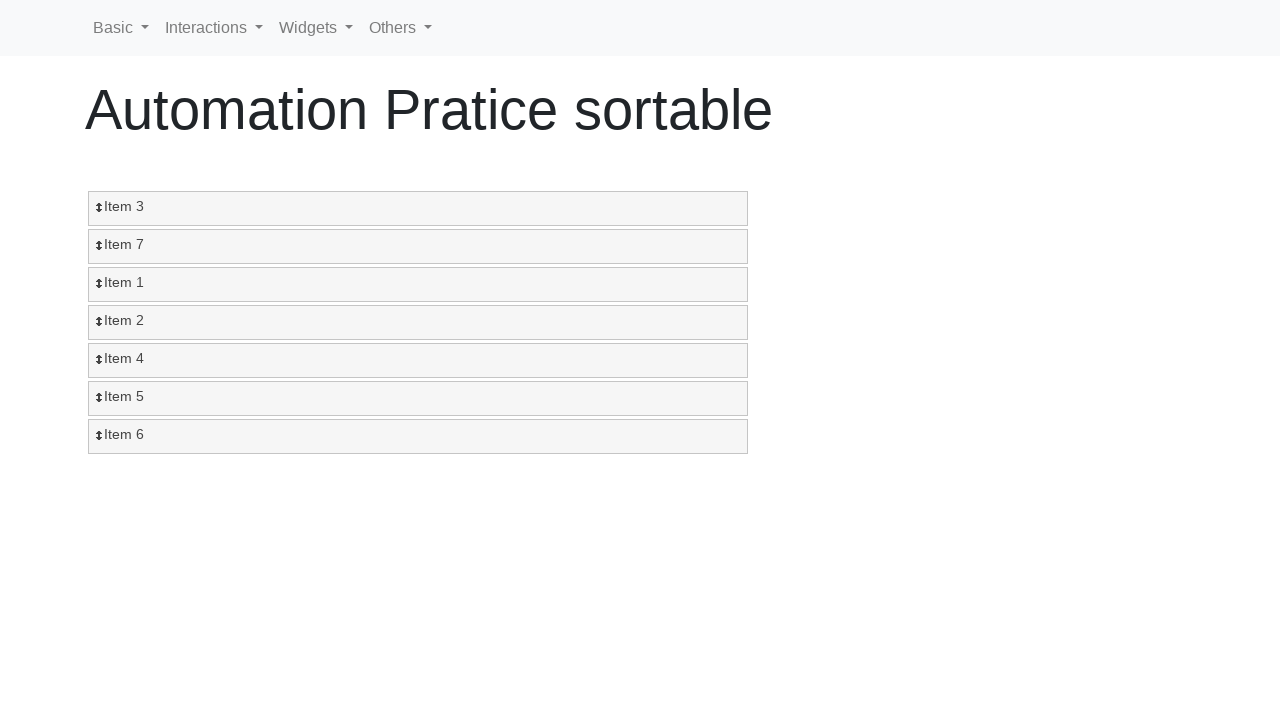

Dragged Item 1 to position 2 at (418, 285)
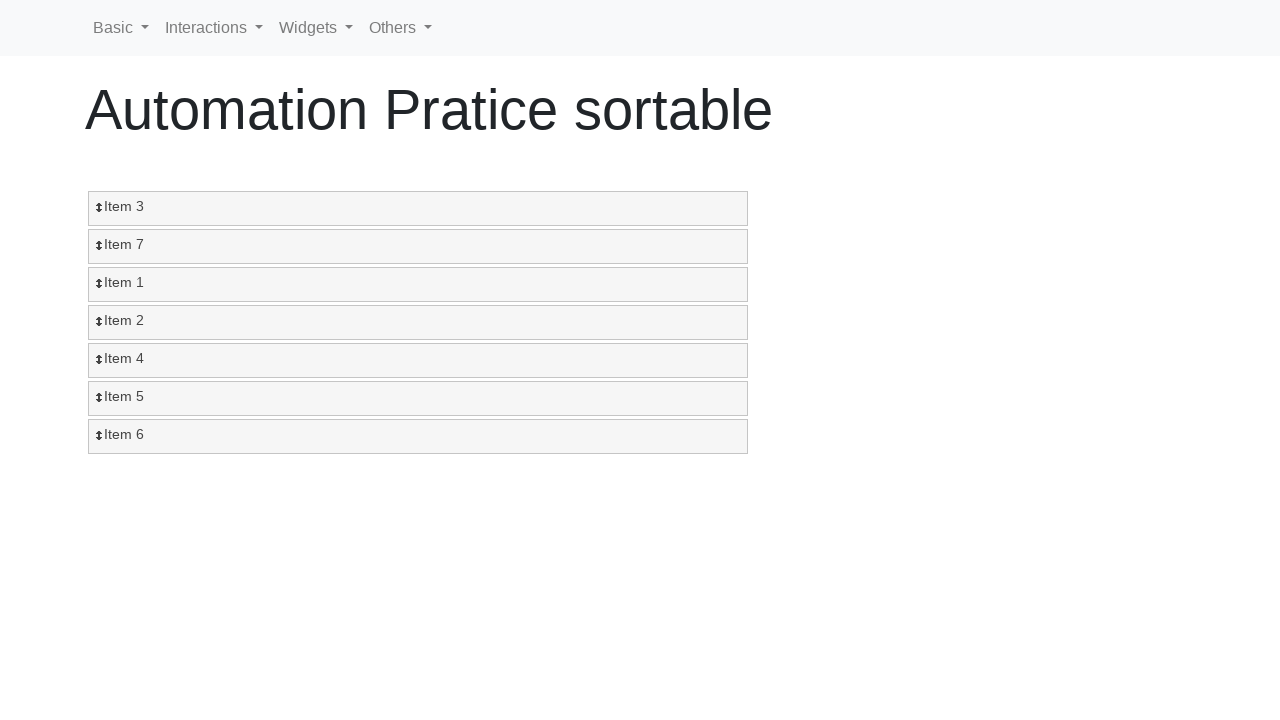

Located source element for Item 5
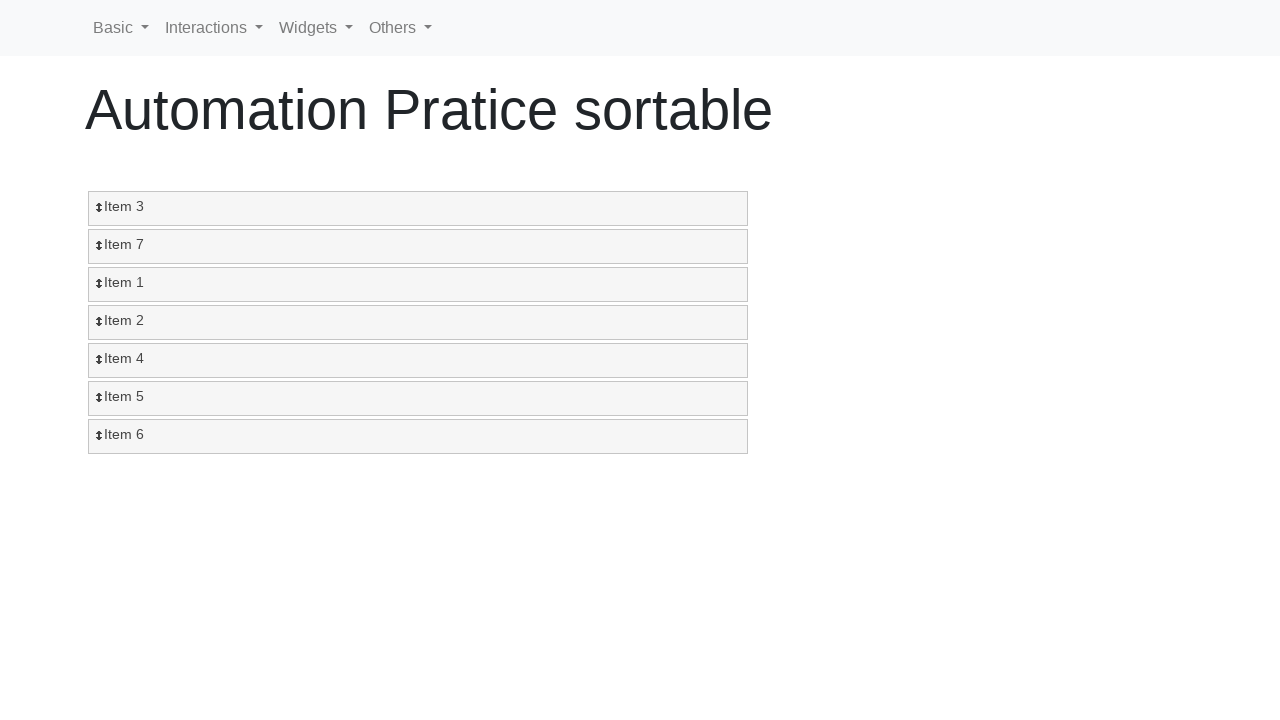

Located target position 3 for dragging
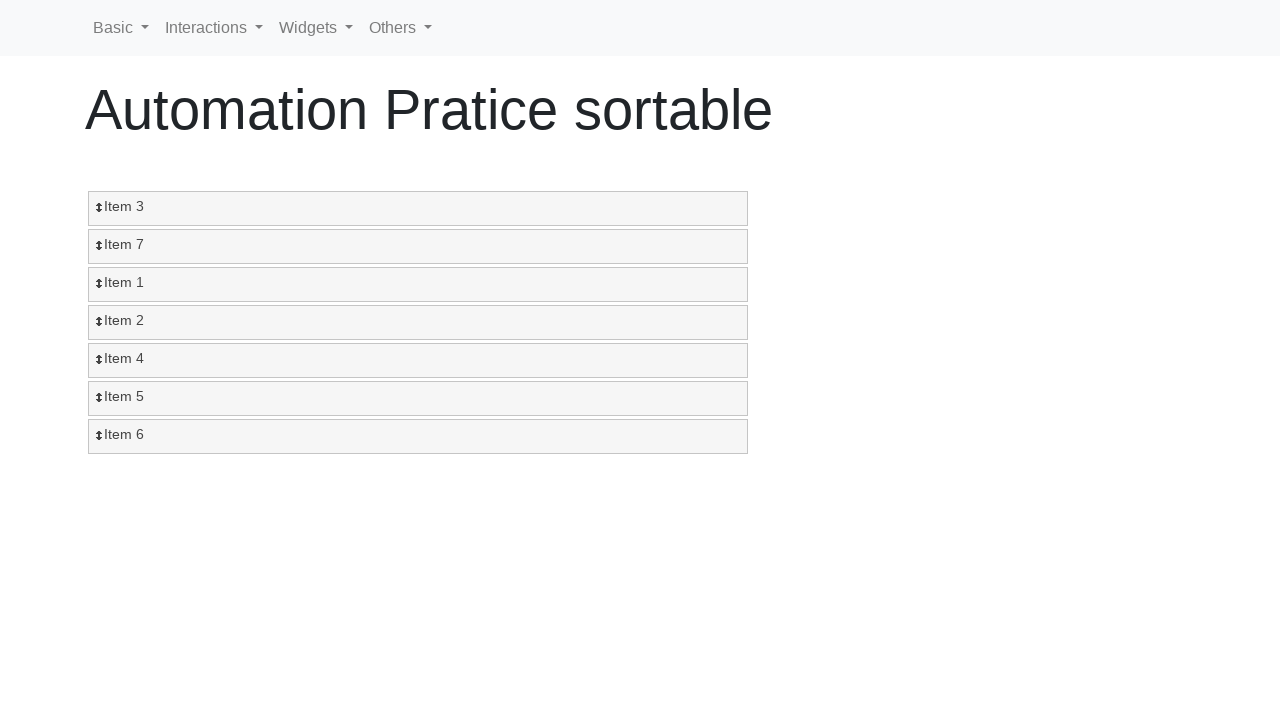

Dragged Item 5 to position 3 at (418, 323)
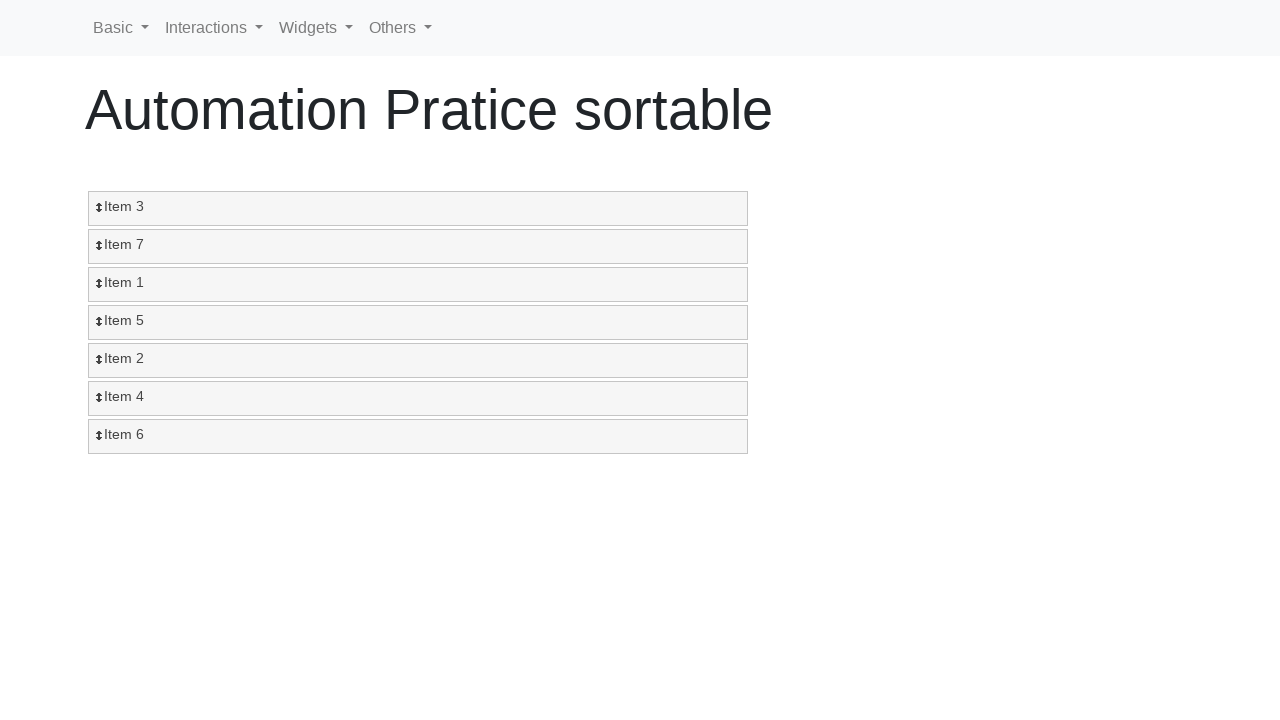

Located source element for Item 2
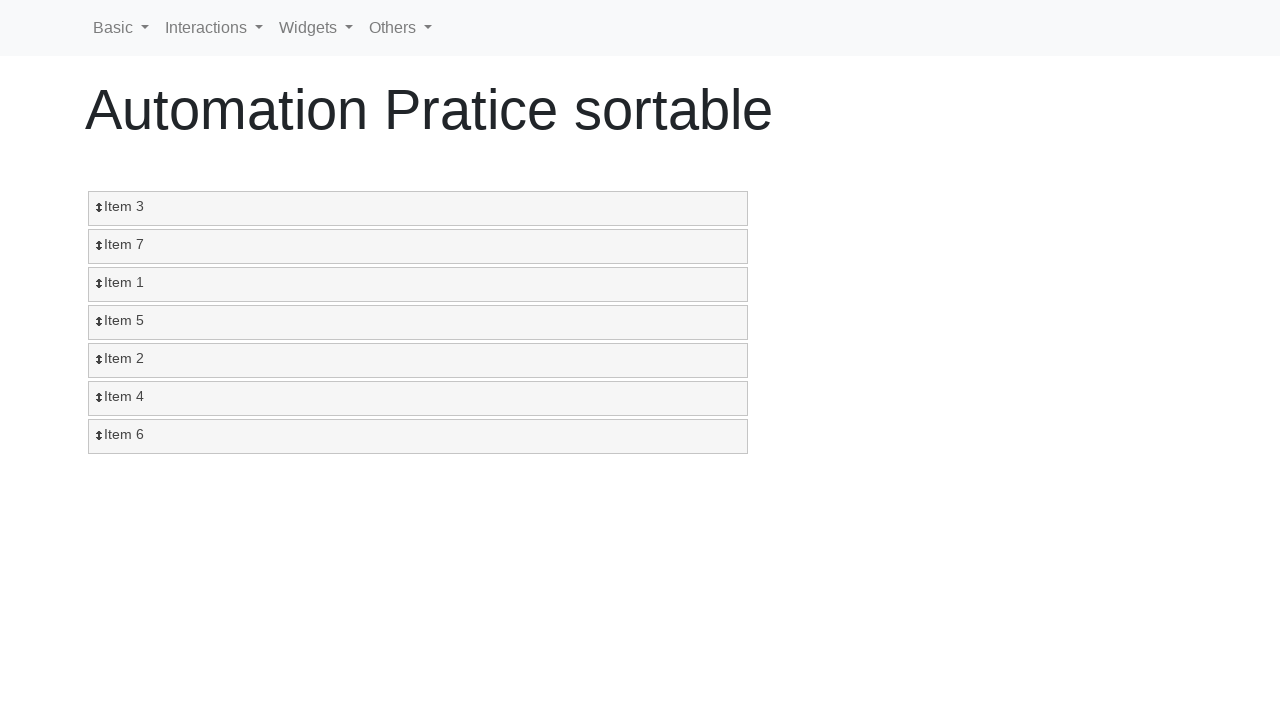

Located target position 4 for dragging
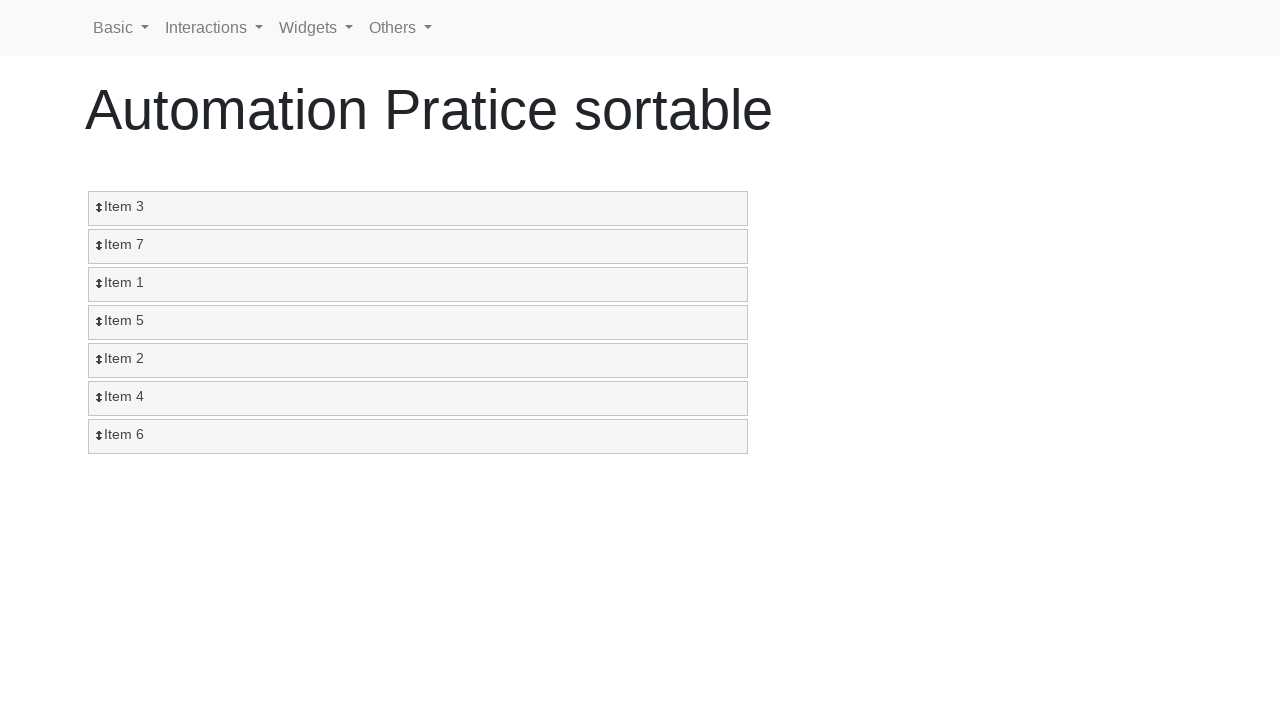

Dragged Item 2 to position 4 at (418, 361)
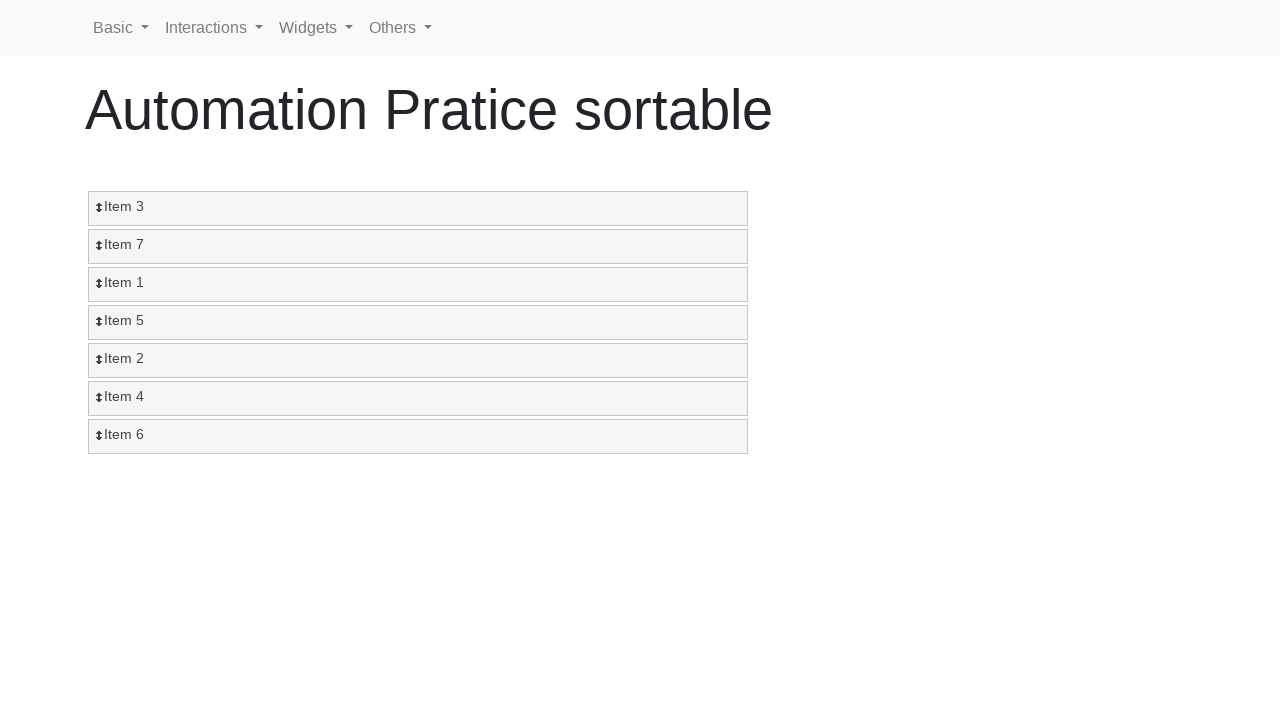

Located source element for Item 6
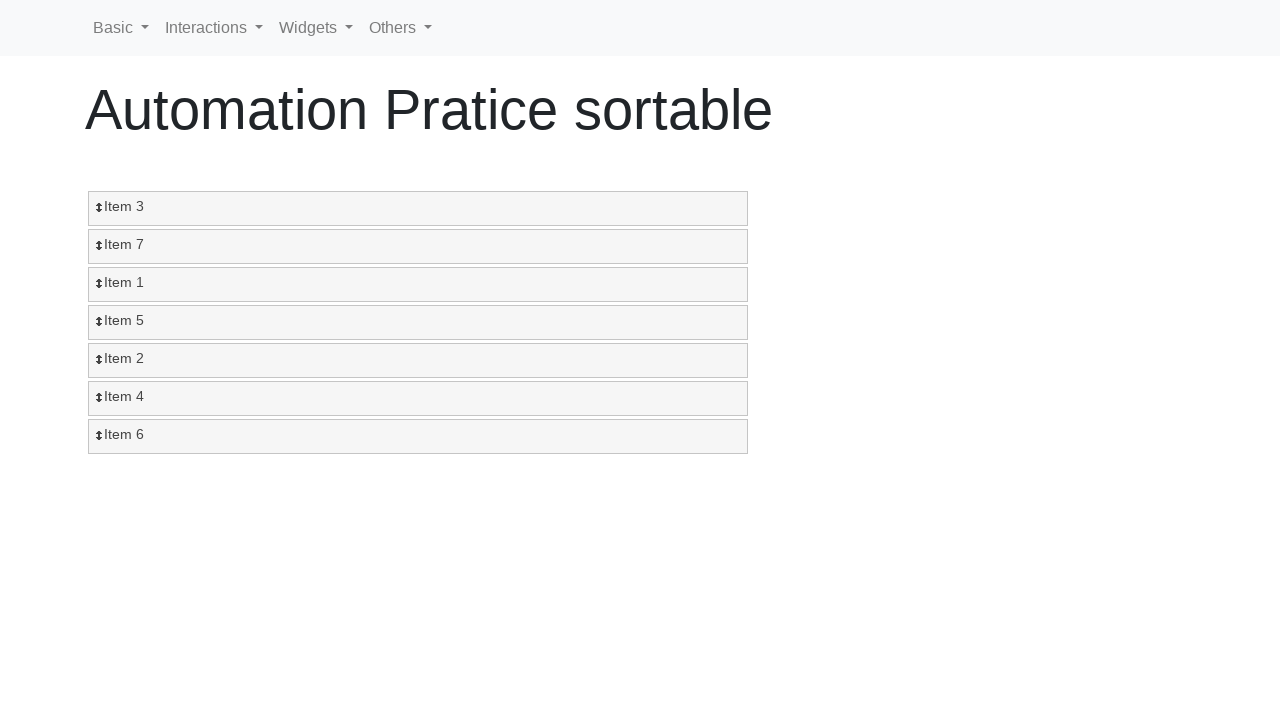

Located target position 5 for dragging
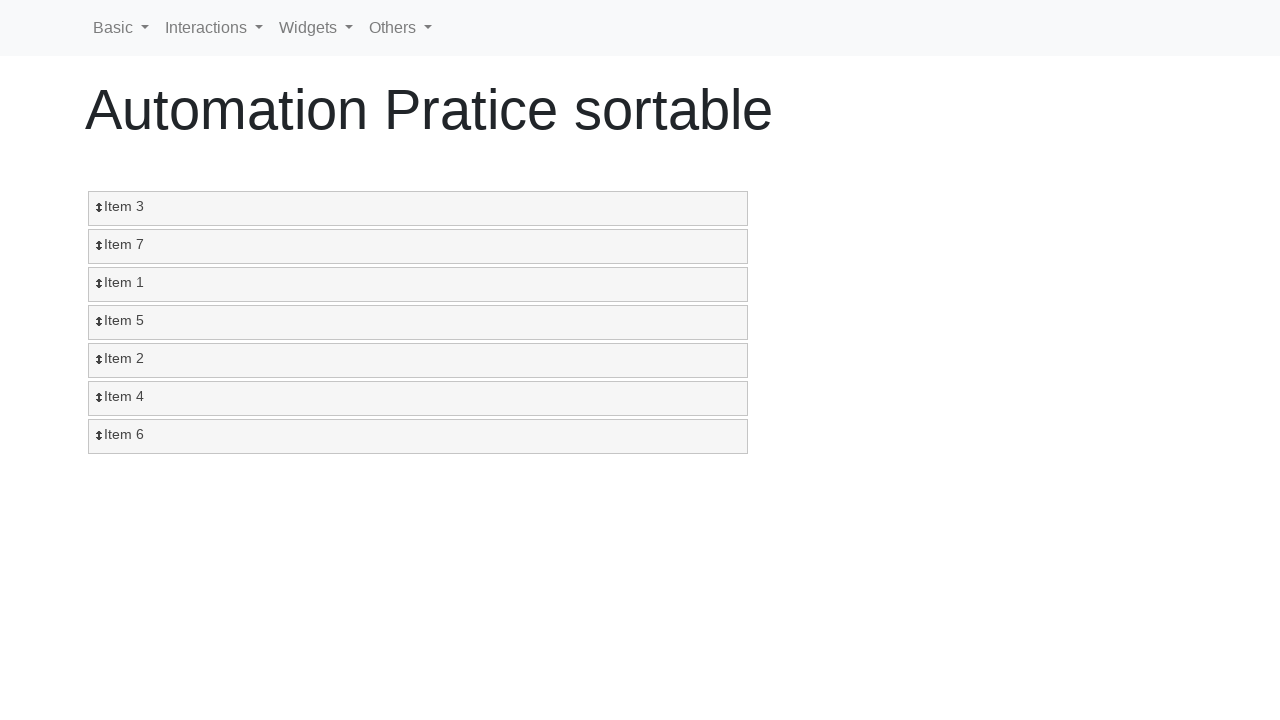

Dragged Item 6 to position 5 at (418, 399)
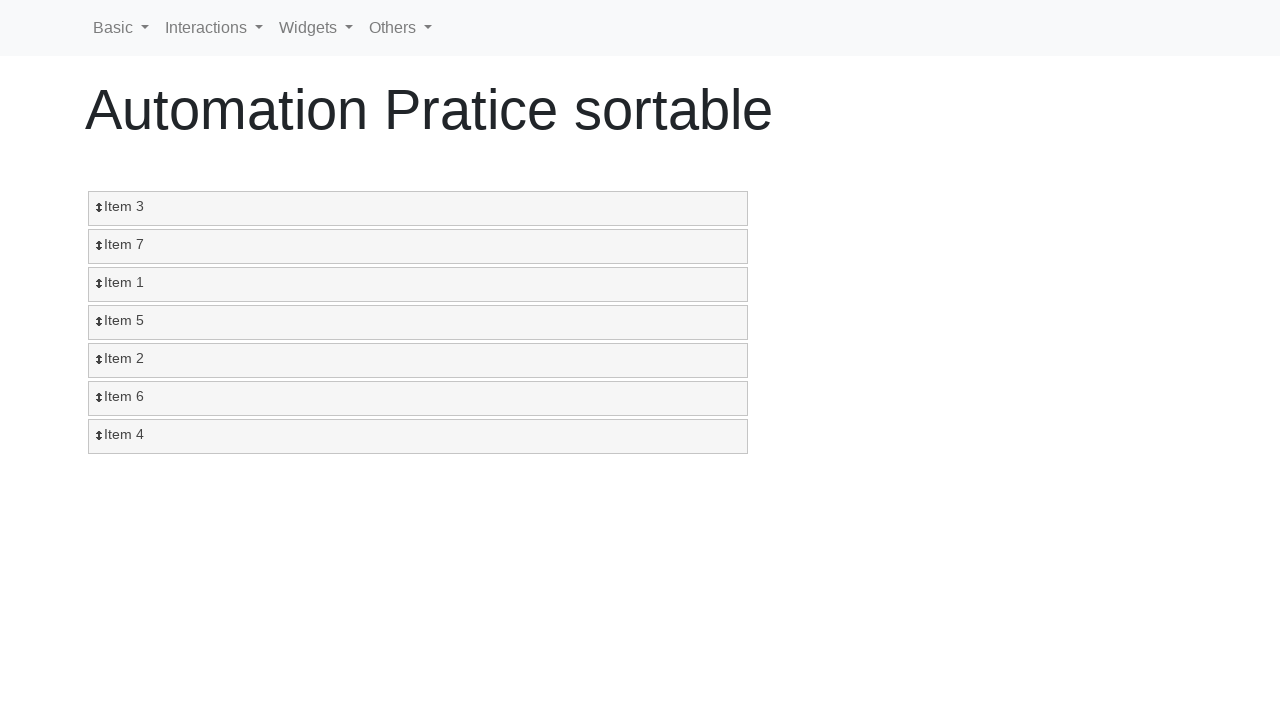

Located source element for Item 4
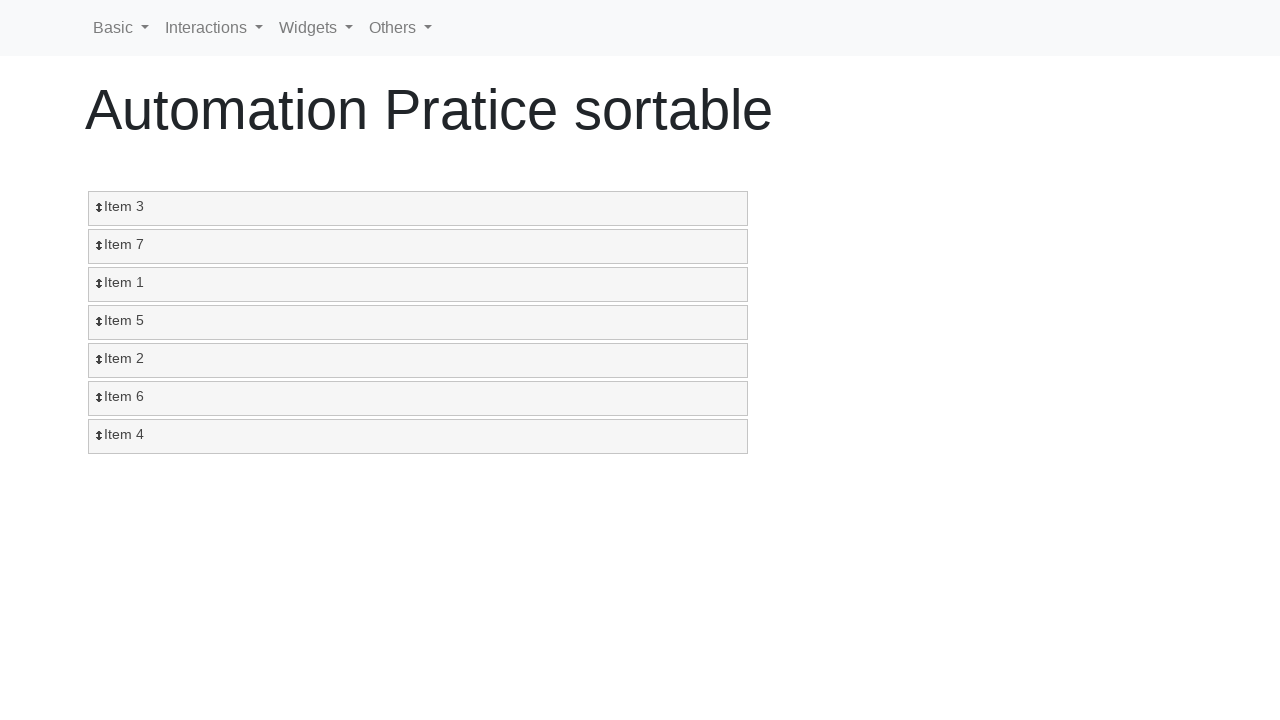

Located target position 6 for dragging
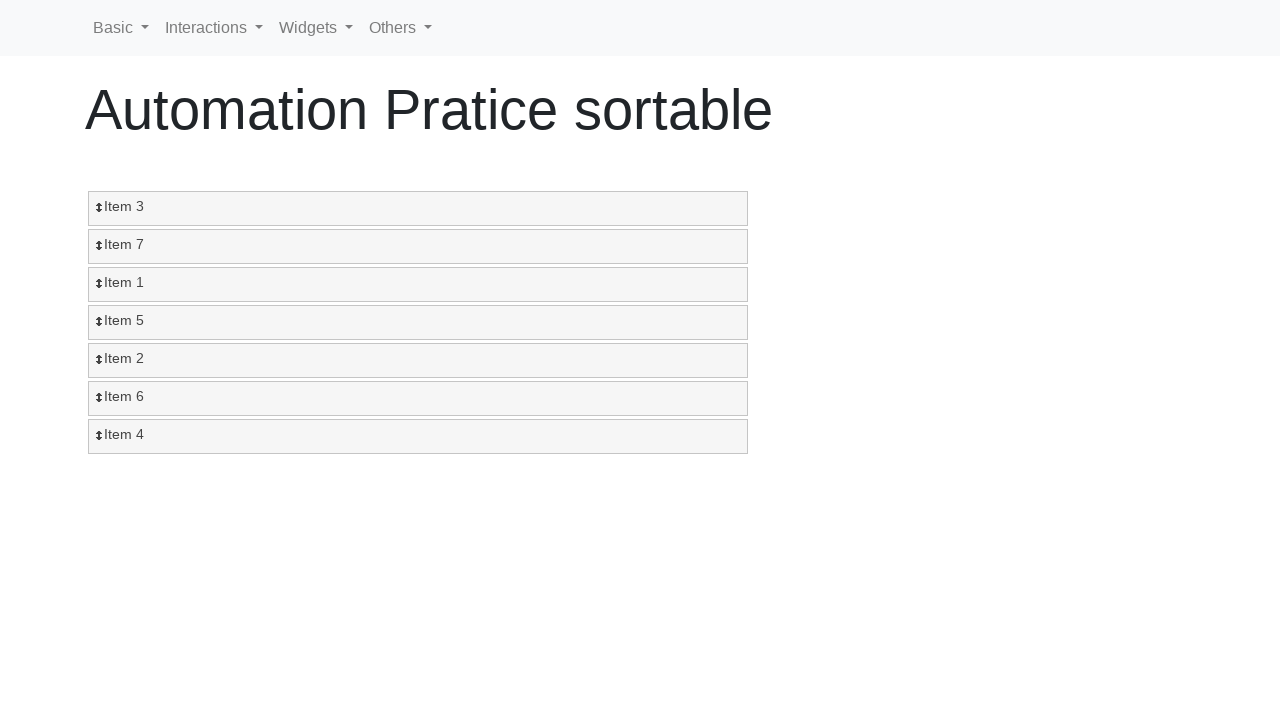

Dragged Item 4 to position 6 at (418, 437)
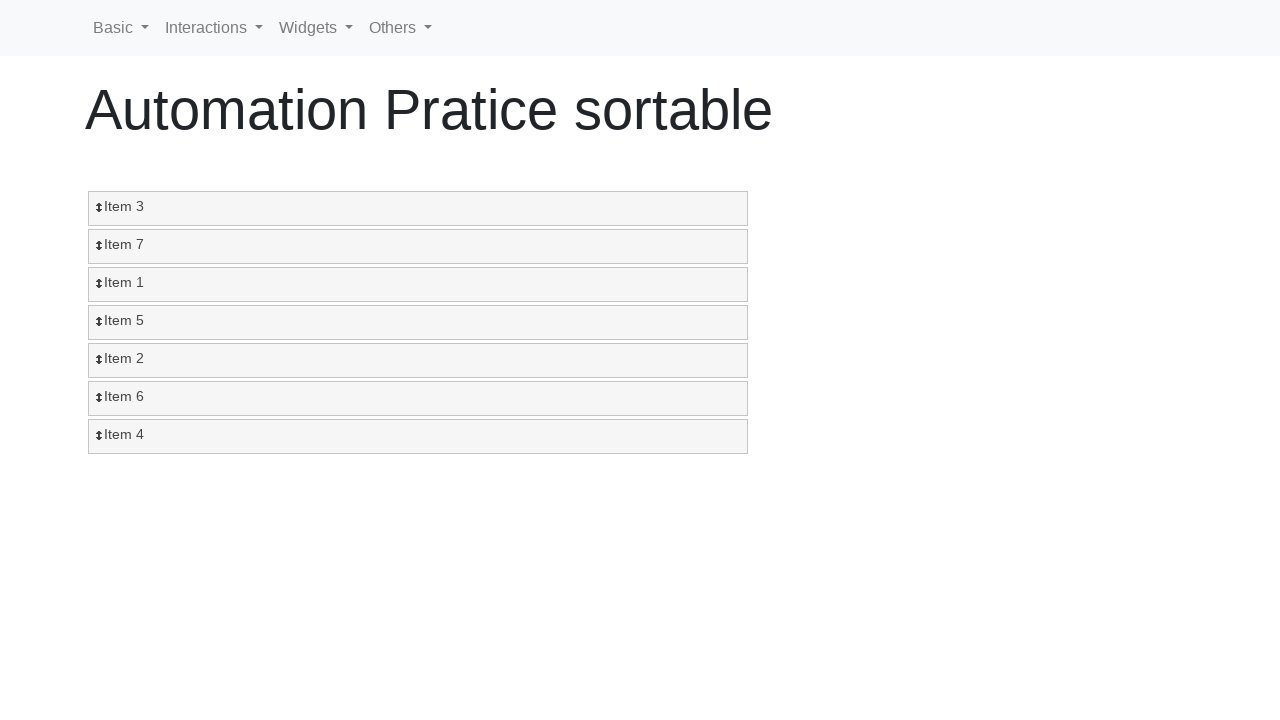

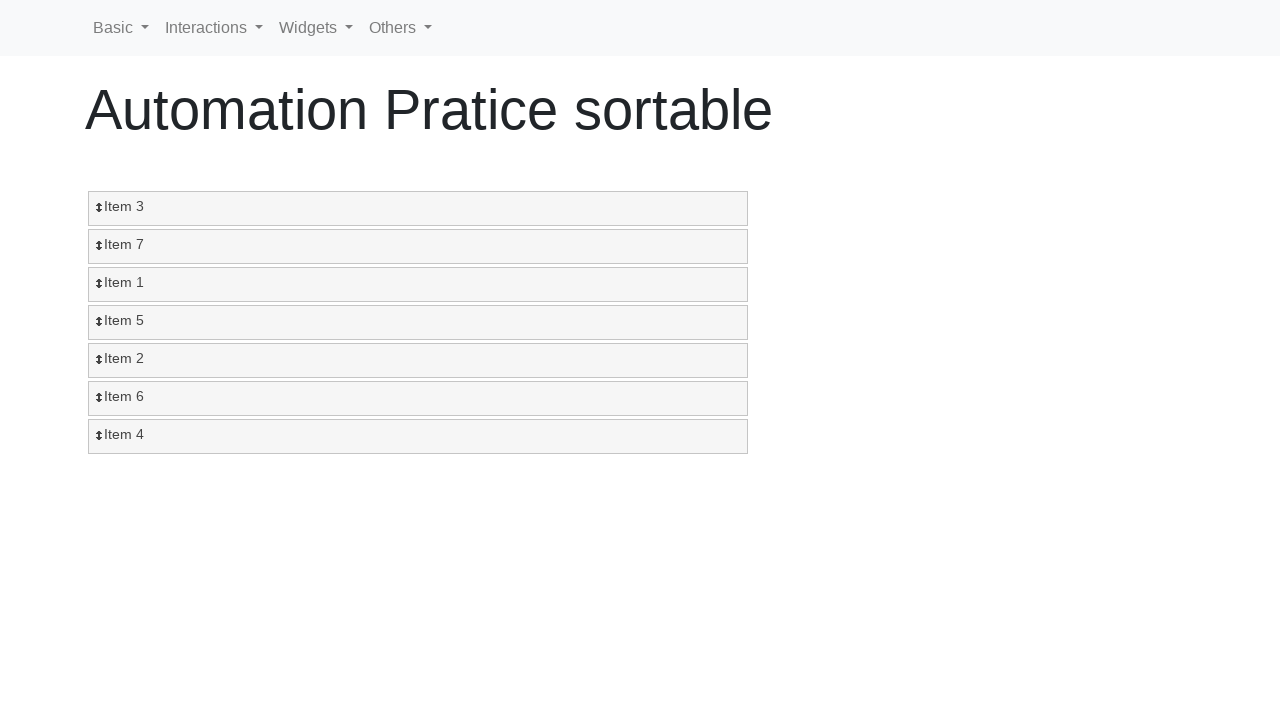